Tests AJAX functionality by clicking a button and waiting for an asynchronous response to appear as a green success banner

Starting URL: http://uitestingplayground.com/ajax

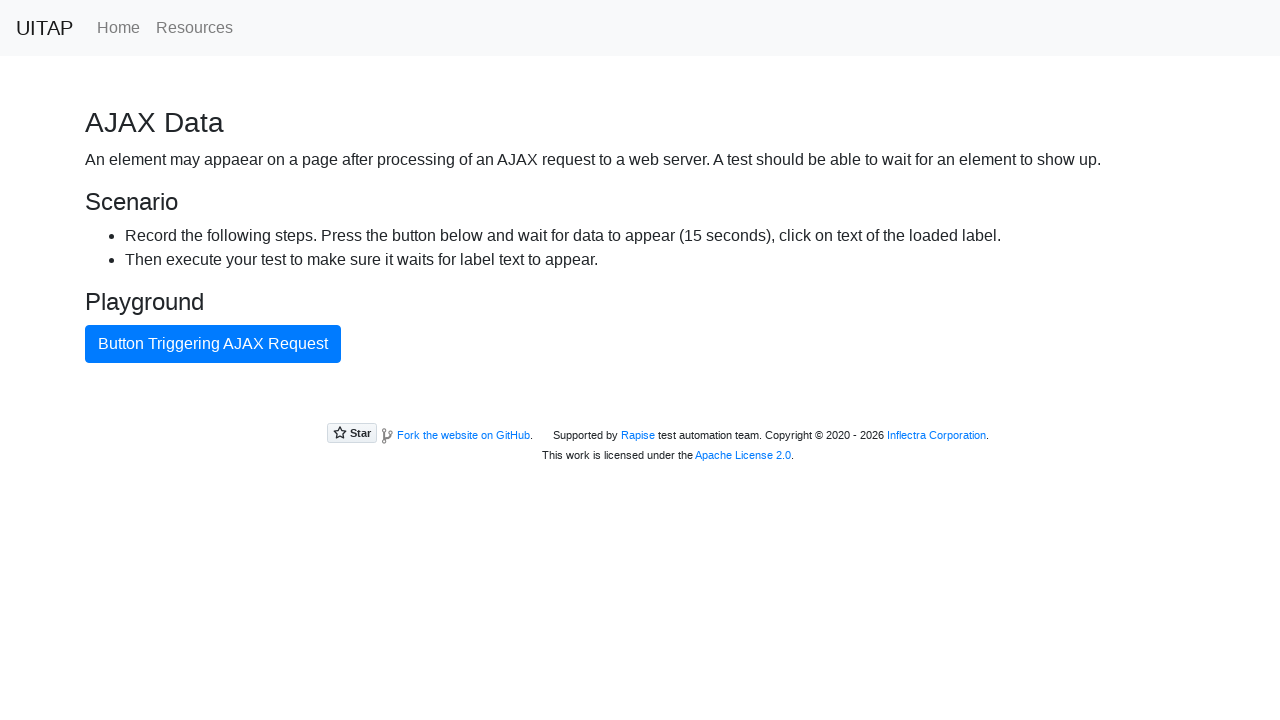

Clicked the blue AJAX button at (213, 344) on #ajaxButton
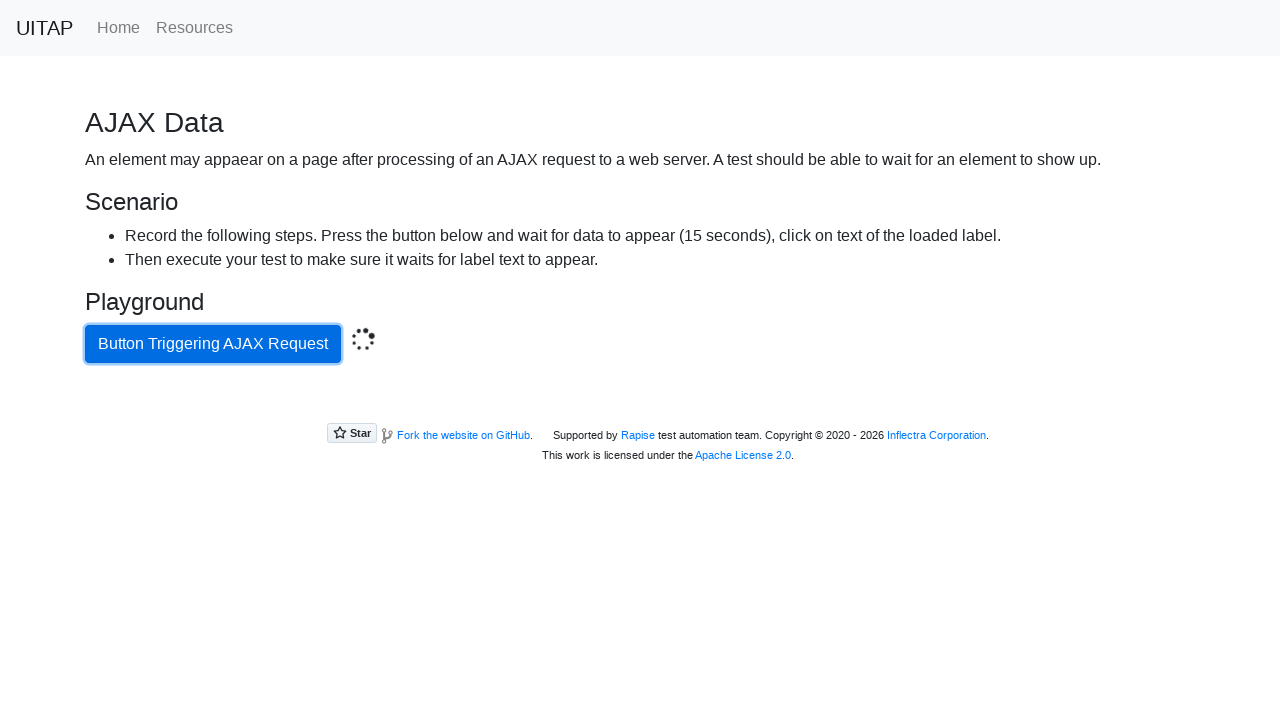

Green success banner appeared after AJAX response
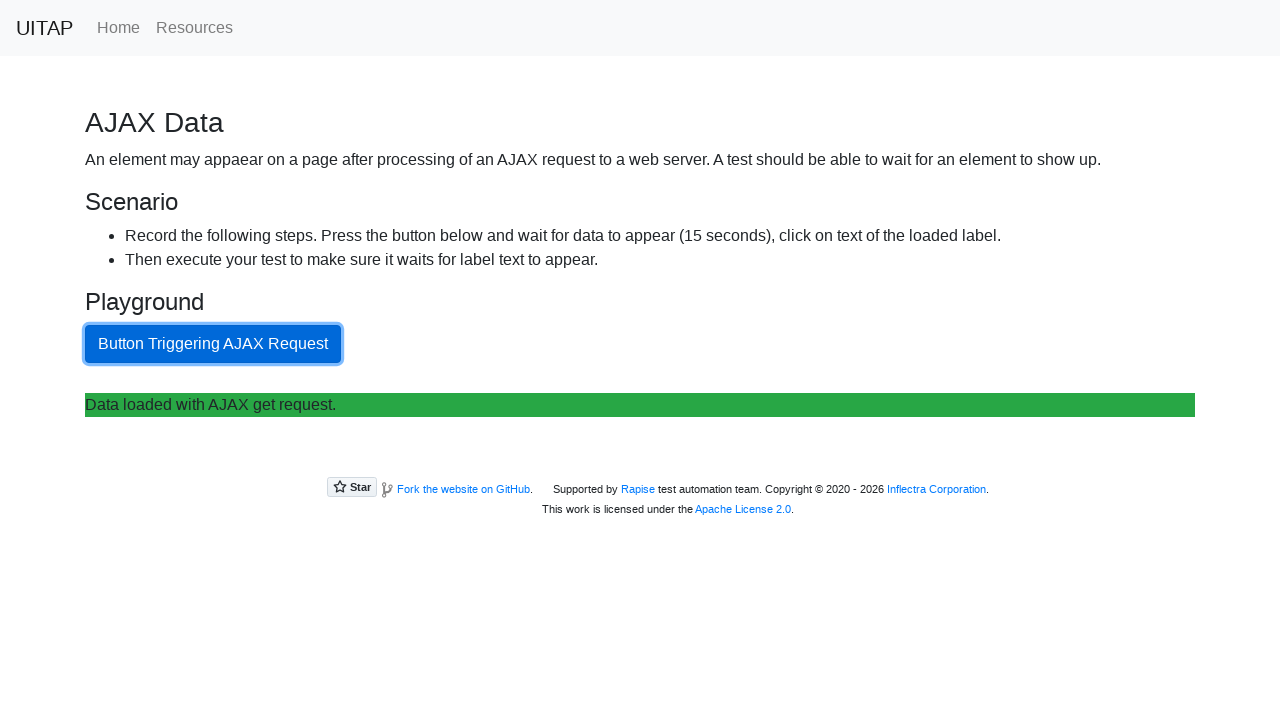

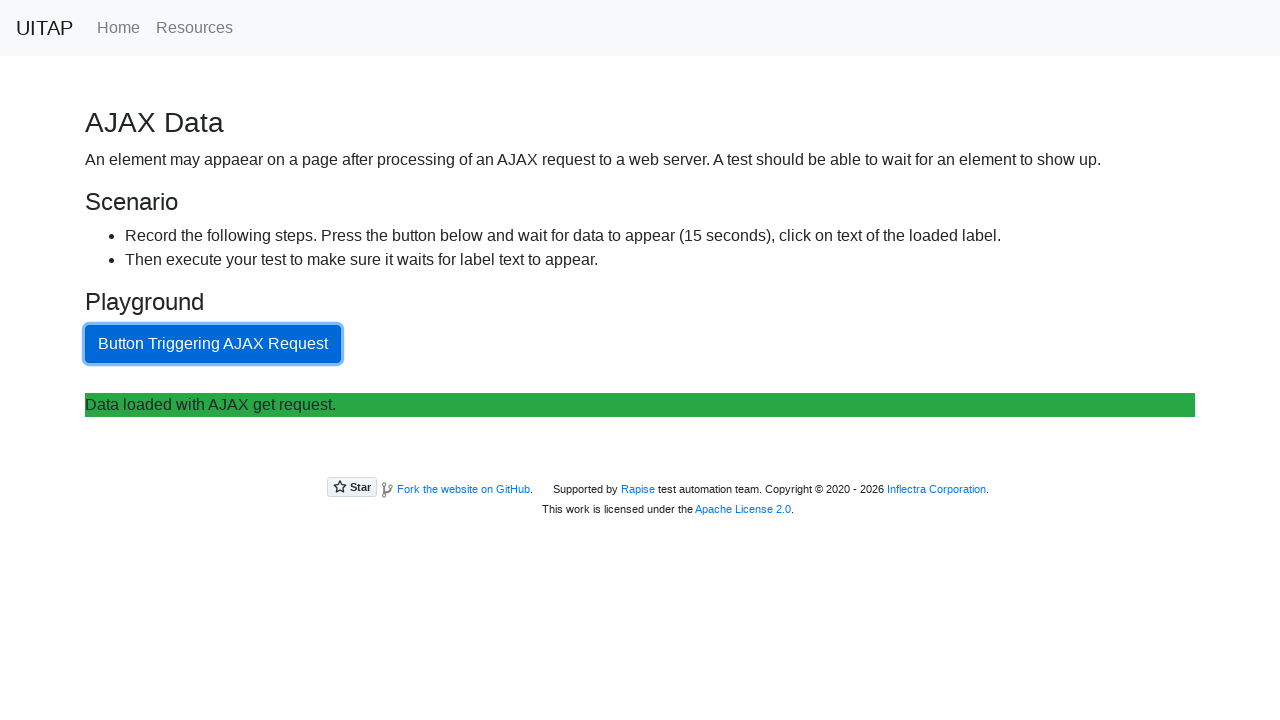